Tests clearing the complete state of all items by checking and then unchecking the toggle-all checkbox.

Starting URL: https://demo.playwright.dev/todomvc

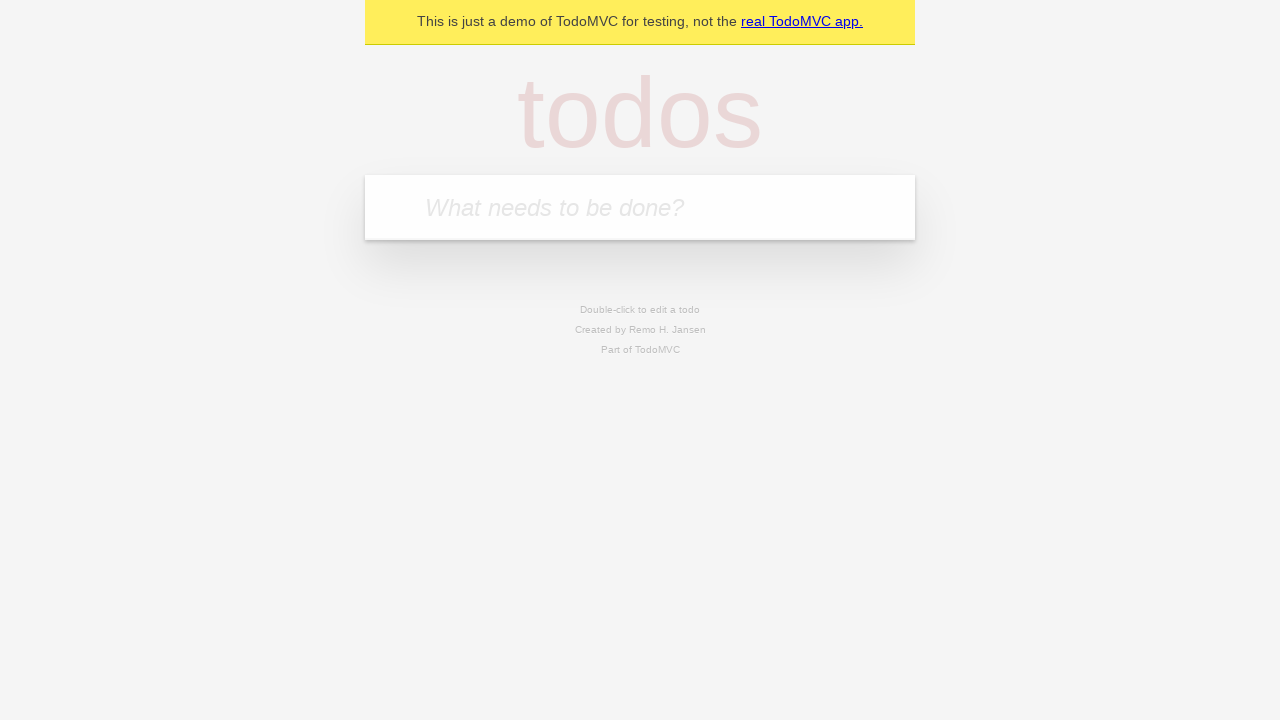

Filled new todo input with 'buy some cheese' on .new-todo
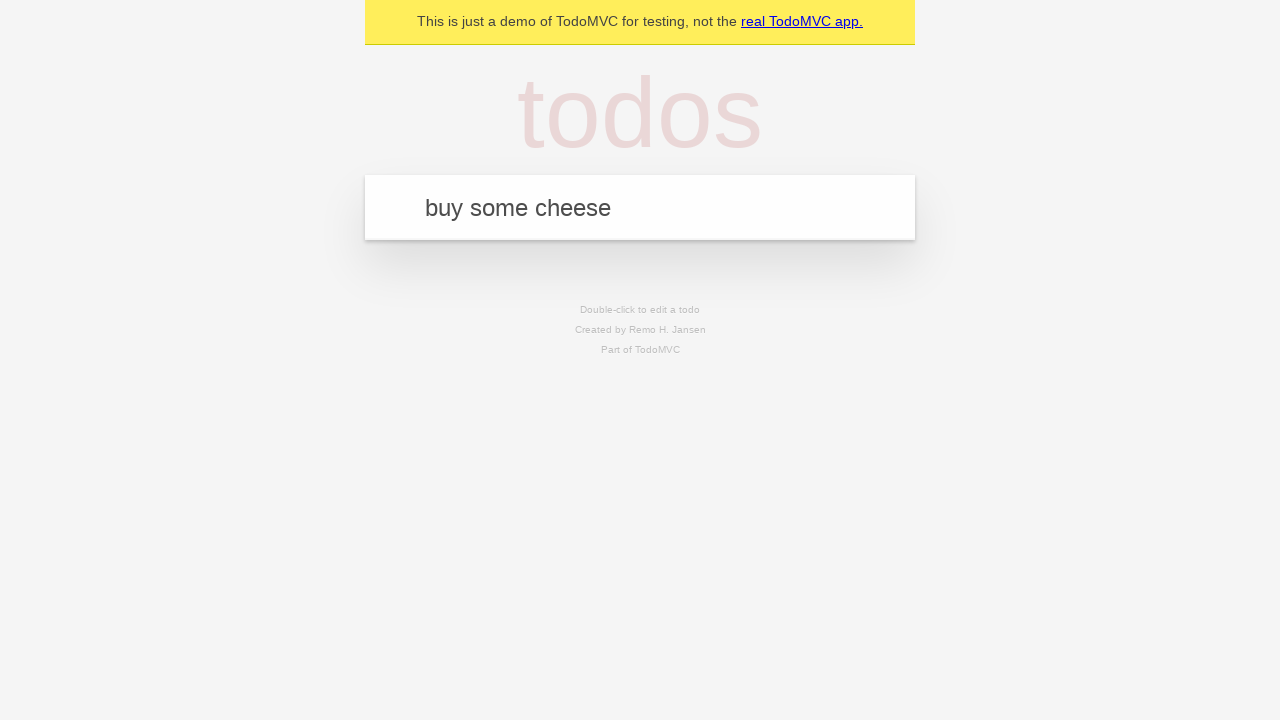

Pressed Enter to create first todo on .new-todo
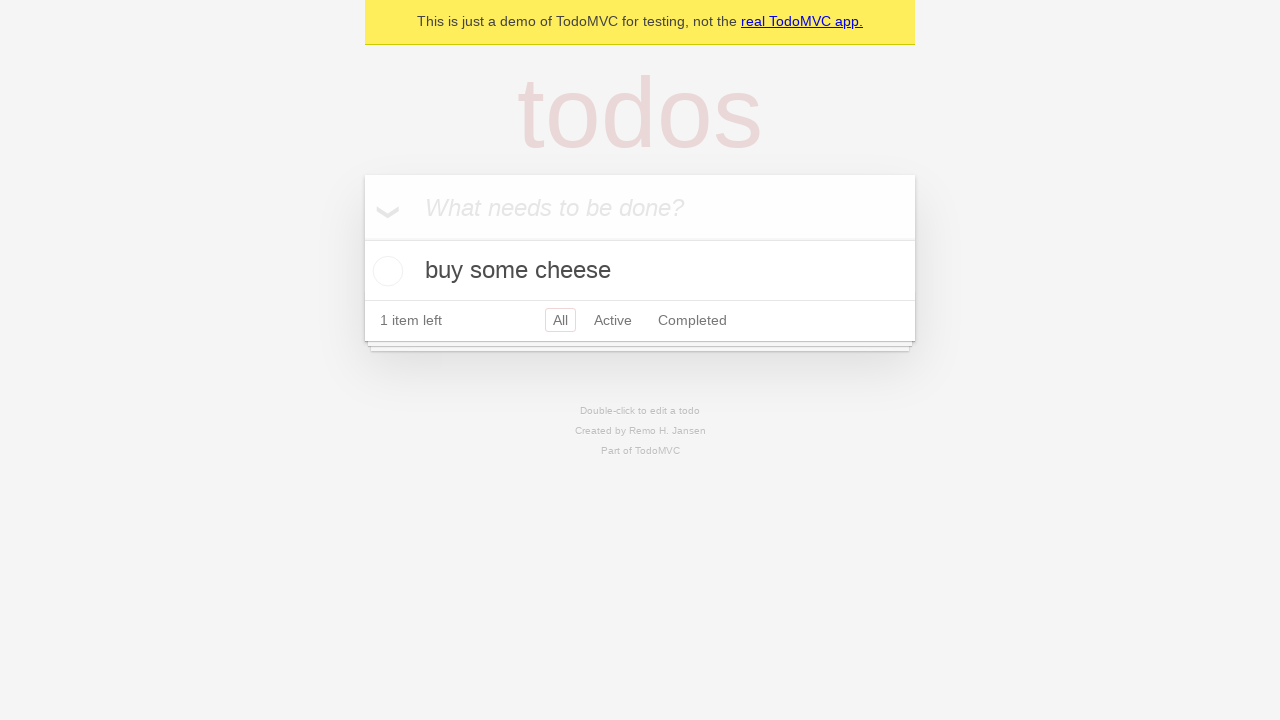

Filled new todo input with 'feed the cat' on .new-todo
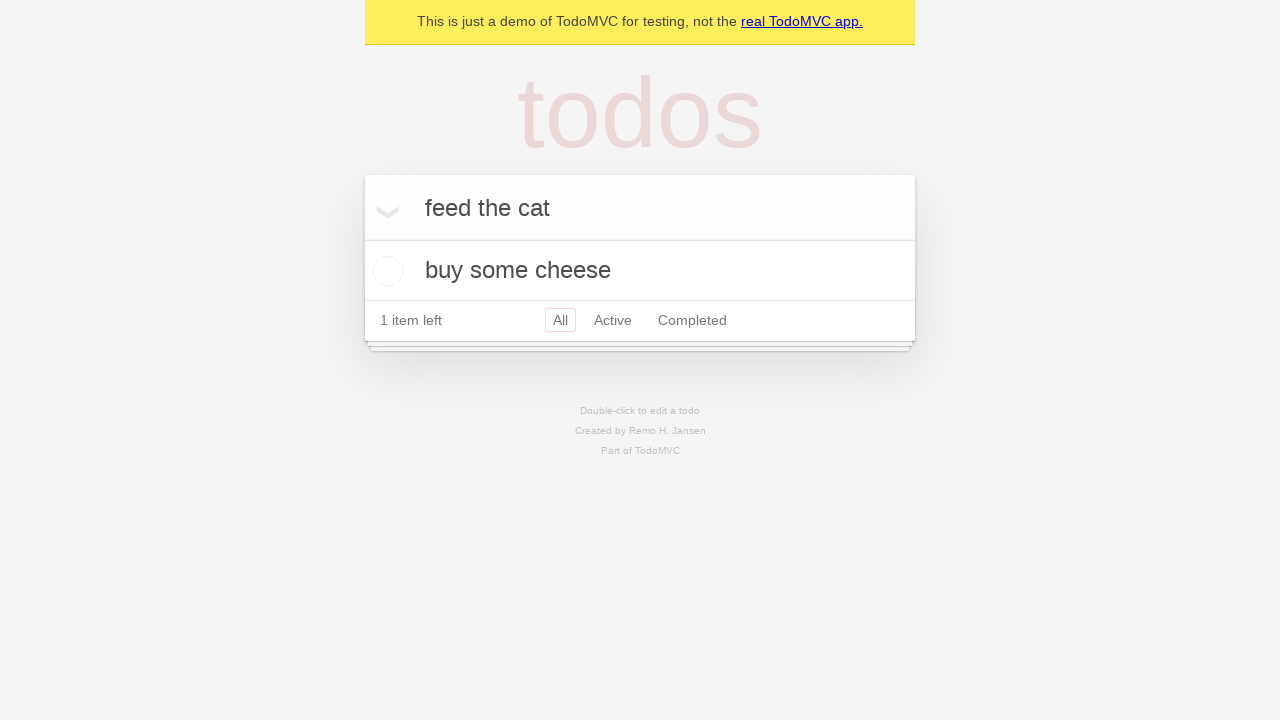

Pressed Enter to create second todo on .new-todo
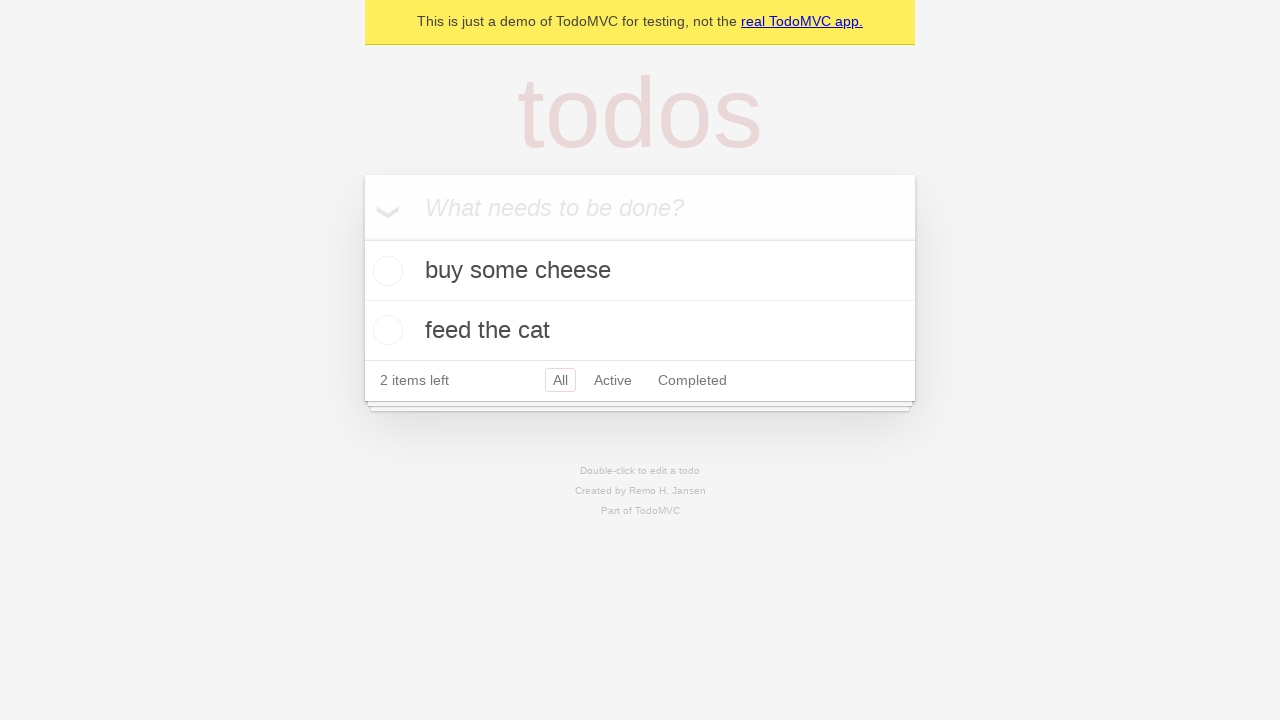

Filled new todo input with 'book a doctors appointment' on .new-todo
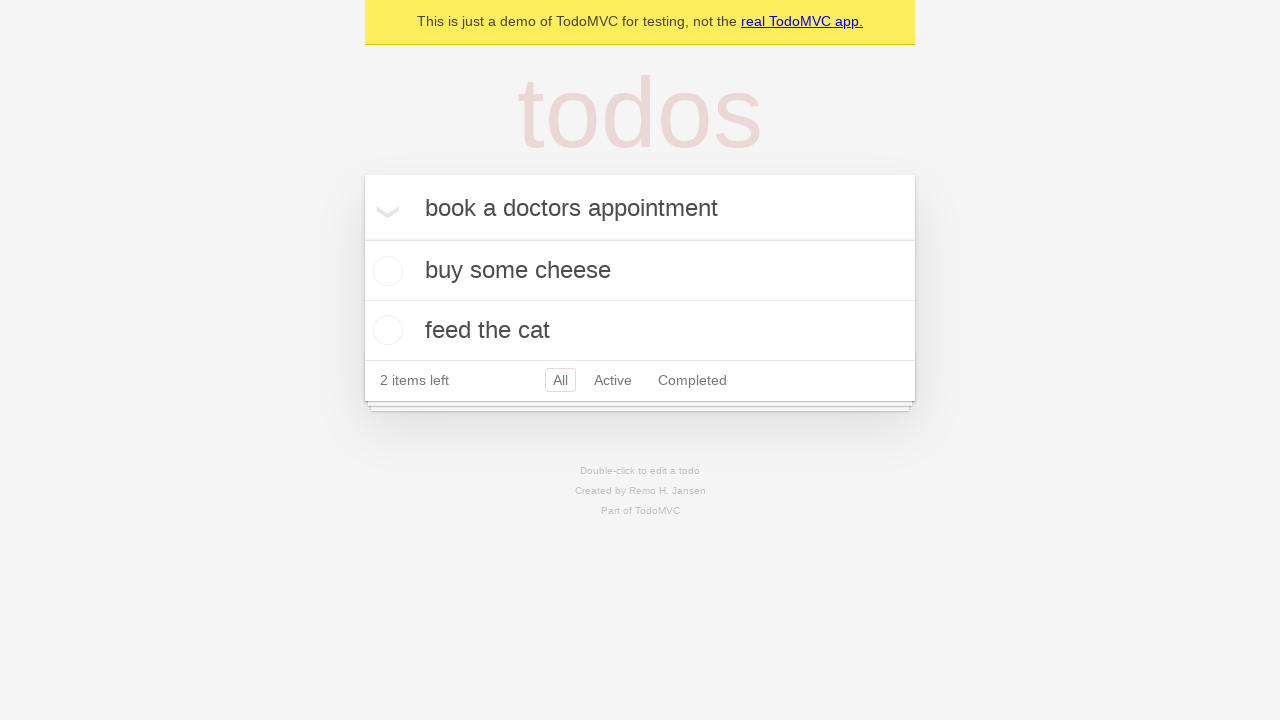

Pressed Enter to create third todo on .new-todo
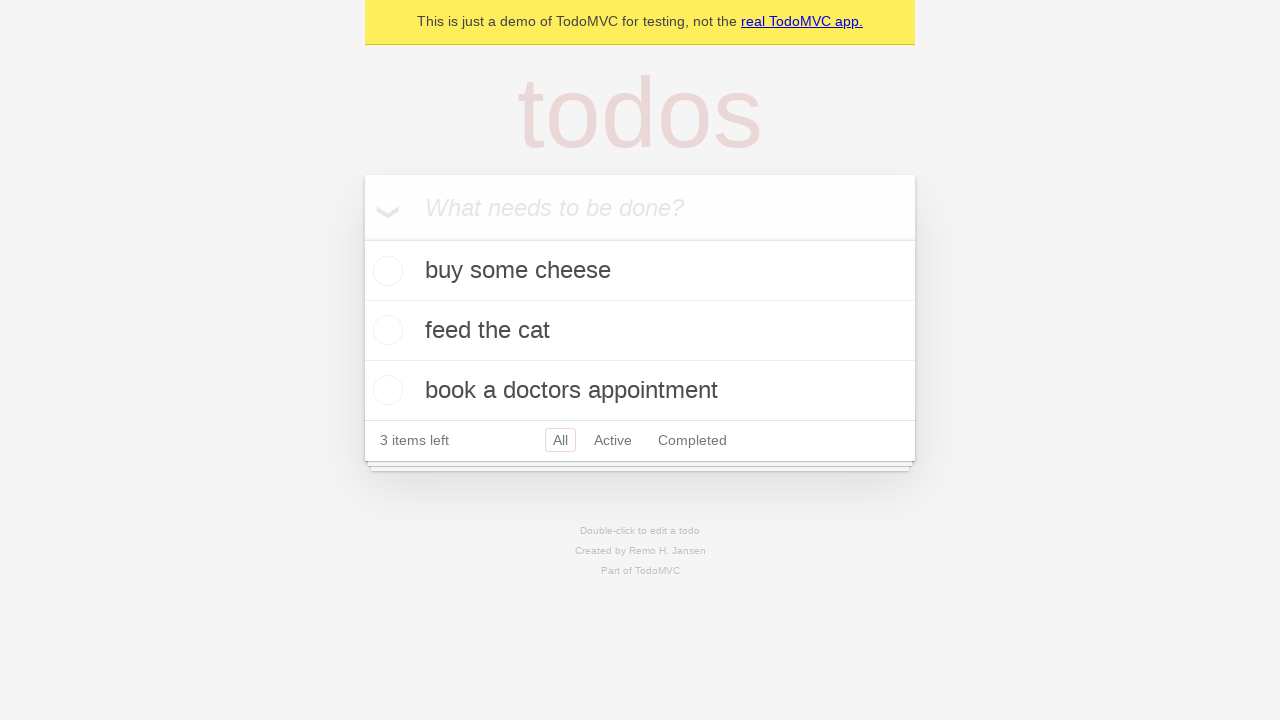

Waited for all three todo items to load
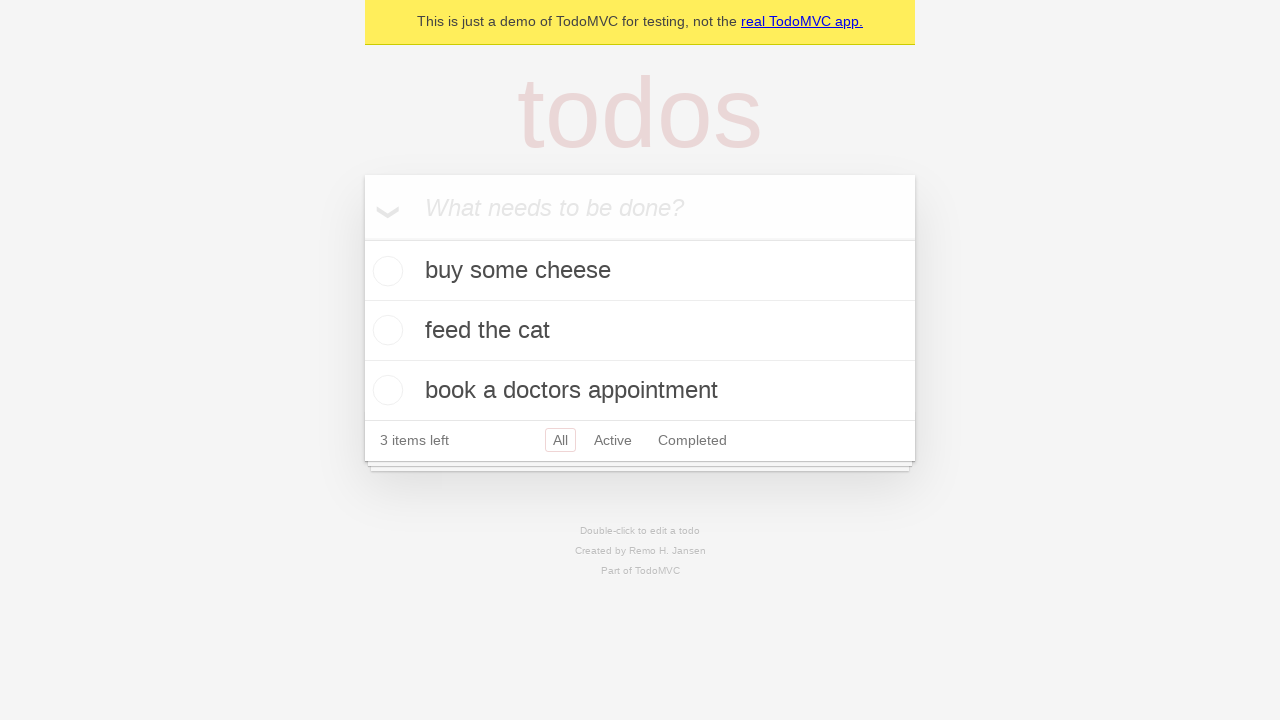

Checked toggle-all checkbox to mark all items complete at (362, 238) on .toggle-all
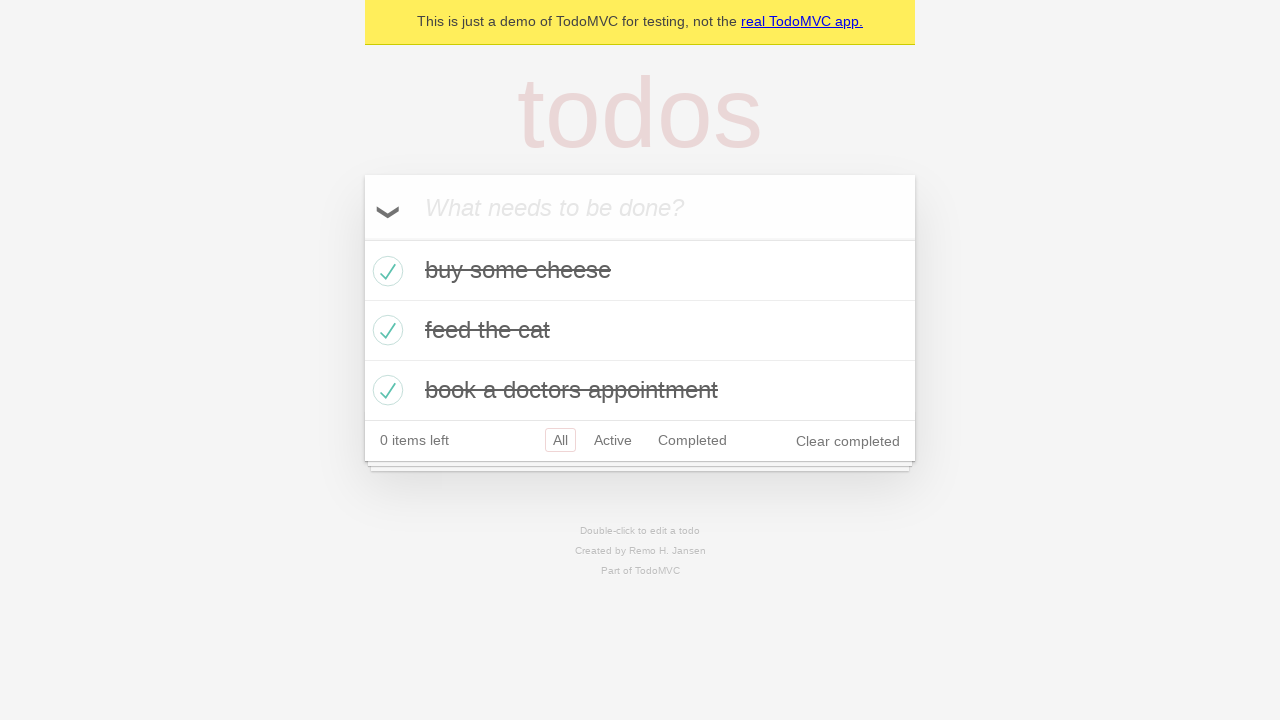

Unchecked toggle-all checkbox to clear complete state of all items at (362, 238) on .toggle-all
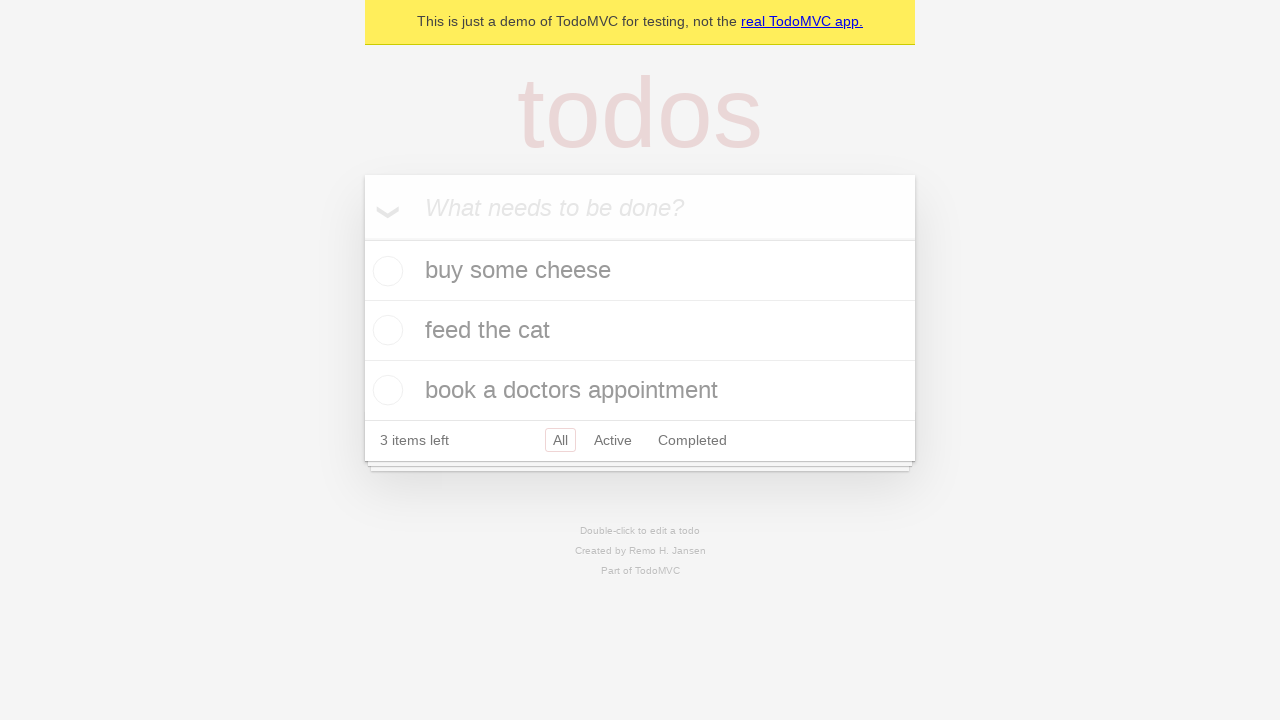

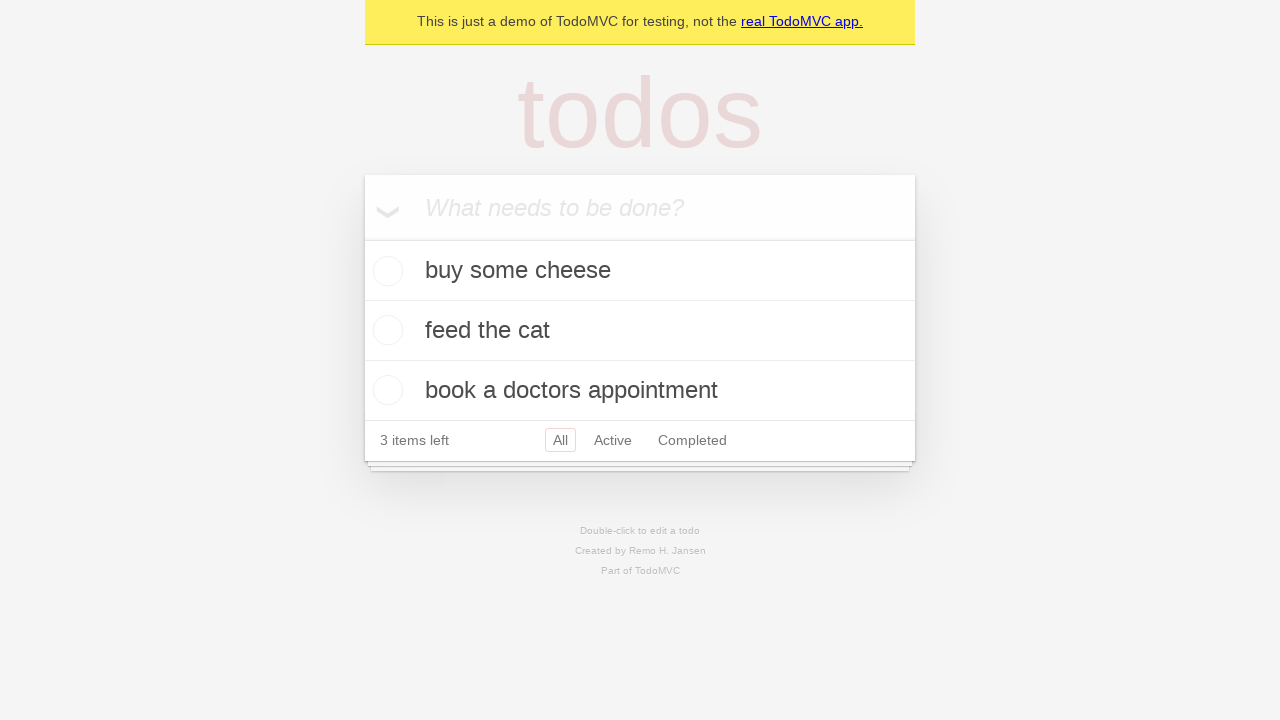